Navigates to the Mercedes-Benz homepage and waits for the page to load

Starting URL: https://www.mercedes-benz.com/en/

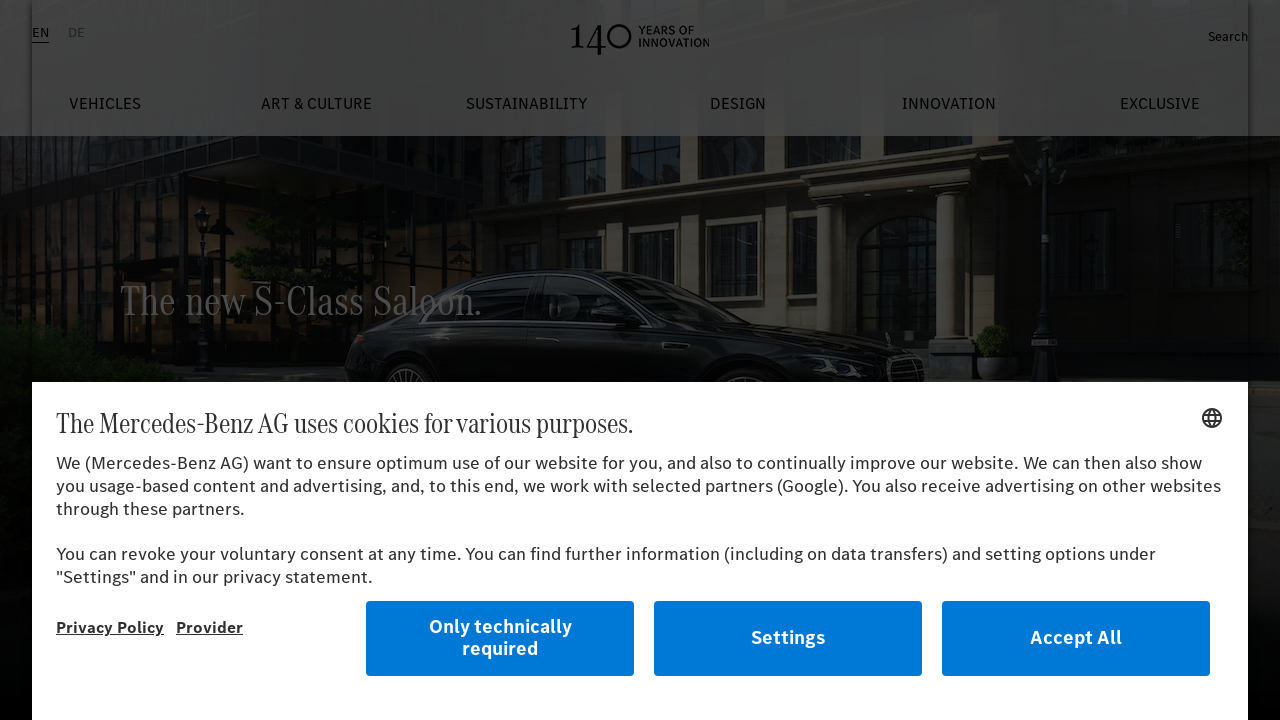

Waited 3 seconds for Mercedes-Benz homepage to fully load
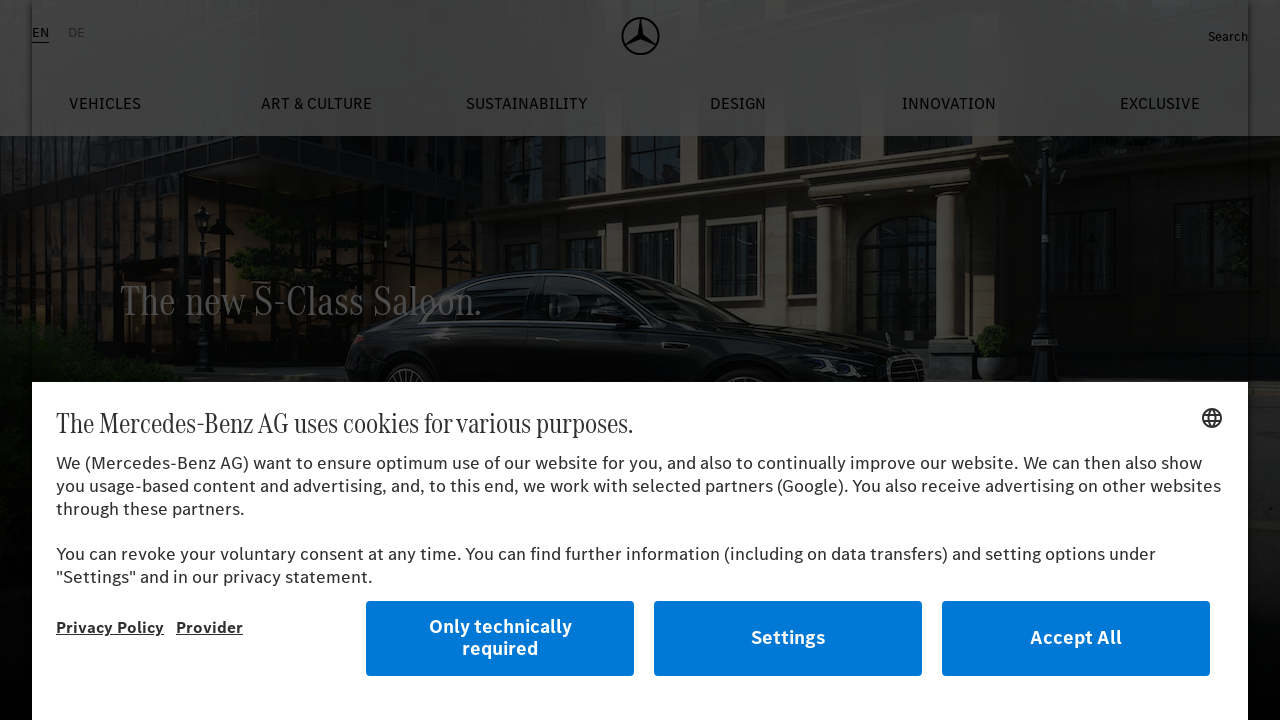

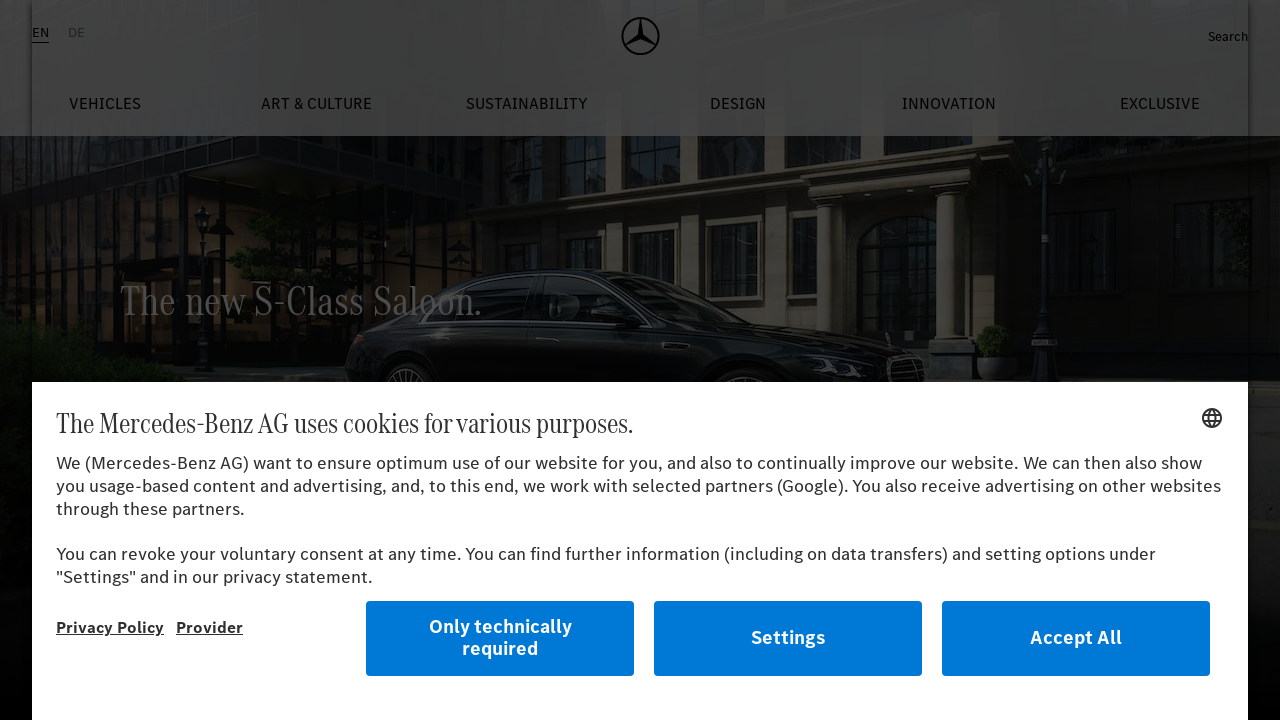